Tests window and frame switching by navigating to W3Schools try-it editor, switching to an iframe, clicking a link that opens a new window, and switching between parent and child windows

Starting URL: https://www.w3schools.com/tags/tryit.asp?filename=tryhtml_link_target

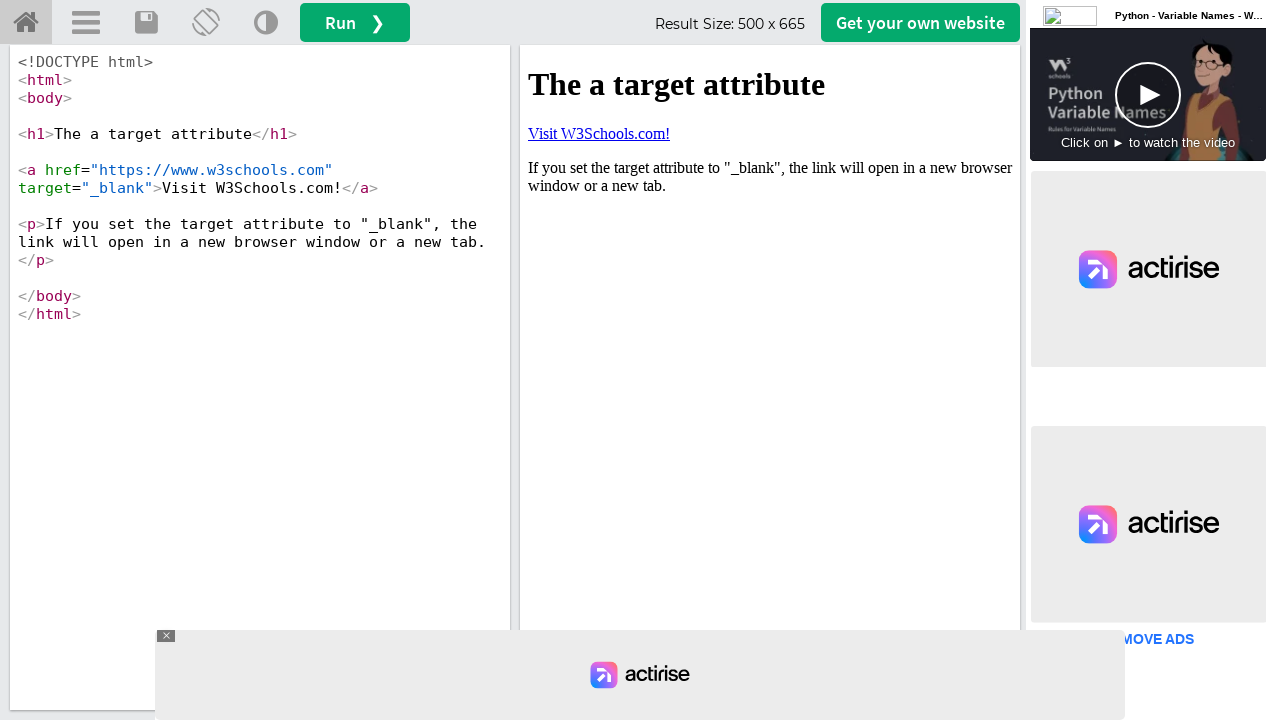

Stored parent page context for later reference
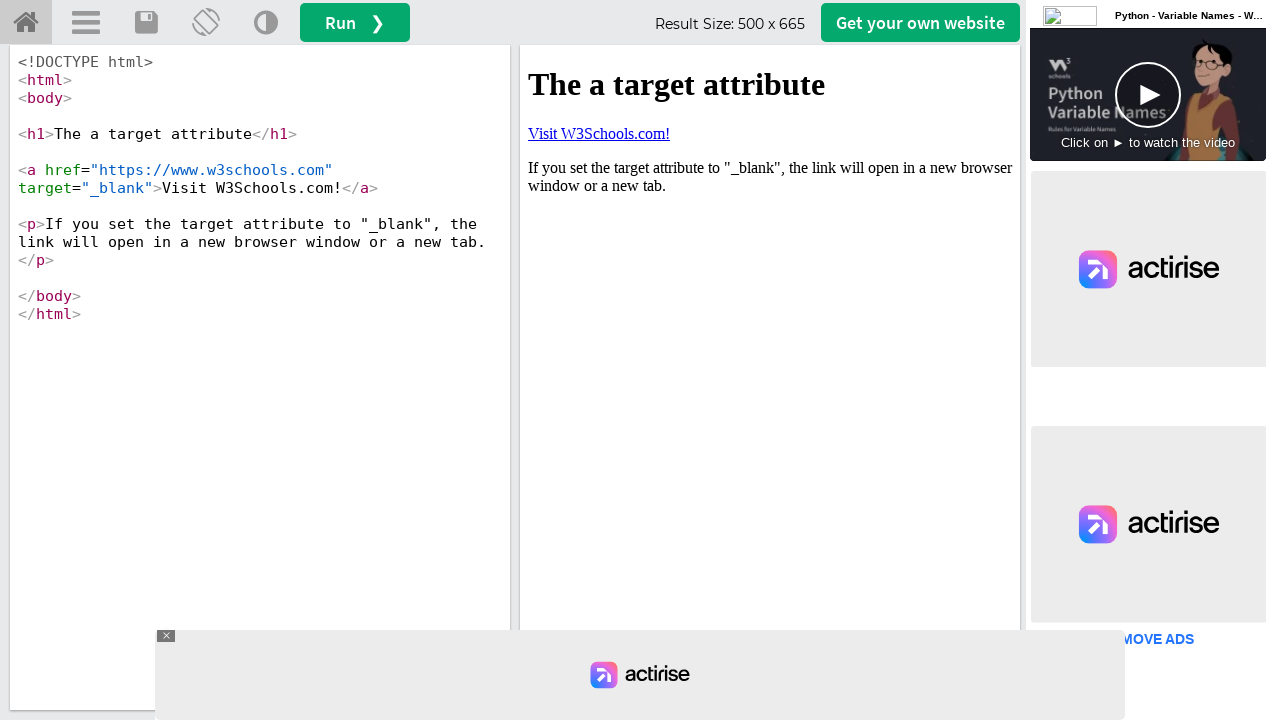

Located iframe with name 'iframeResult'
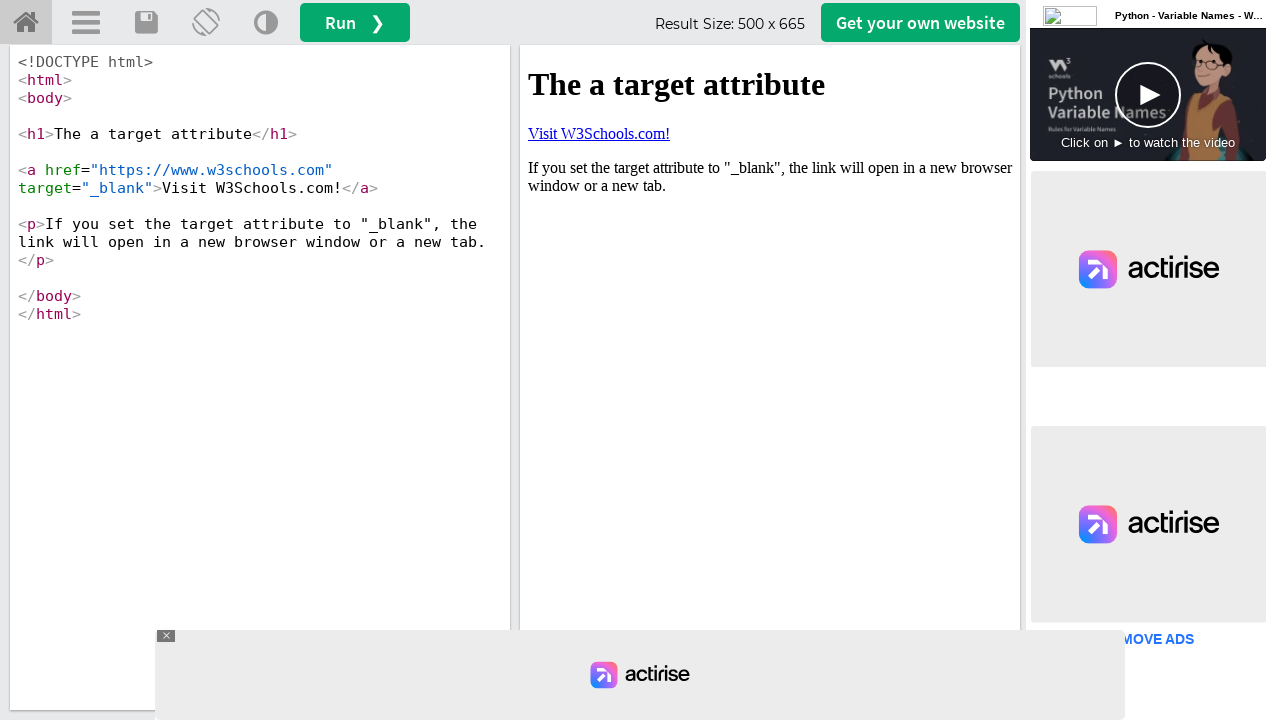

Clicked link containing 'com!' text inside iframe to open new window at (599, 133) on iframe[name='iframeResult'] >> internal:control=enter-frame >> a:has-text('com!'
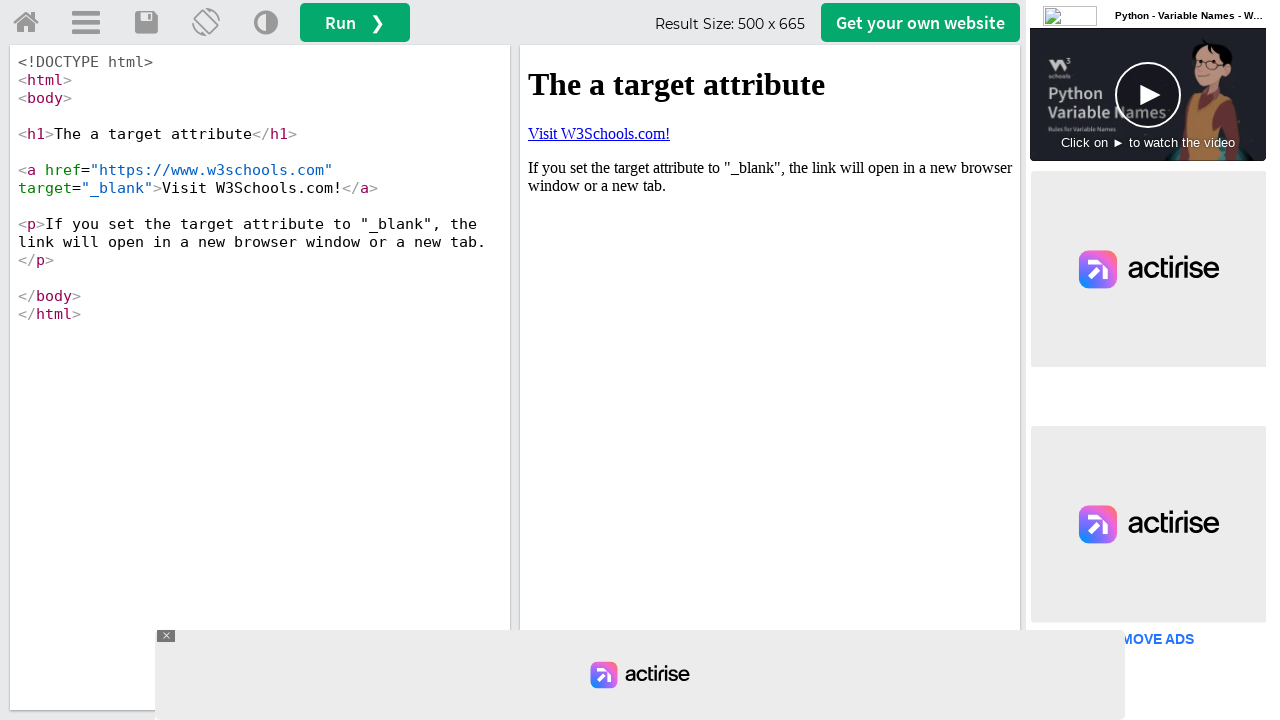

Captured newly opened child window/page
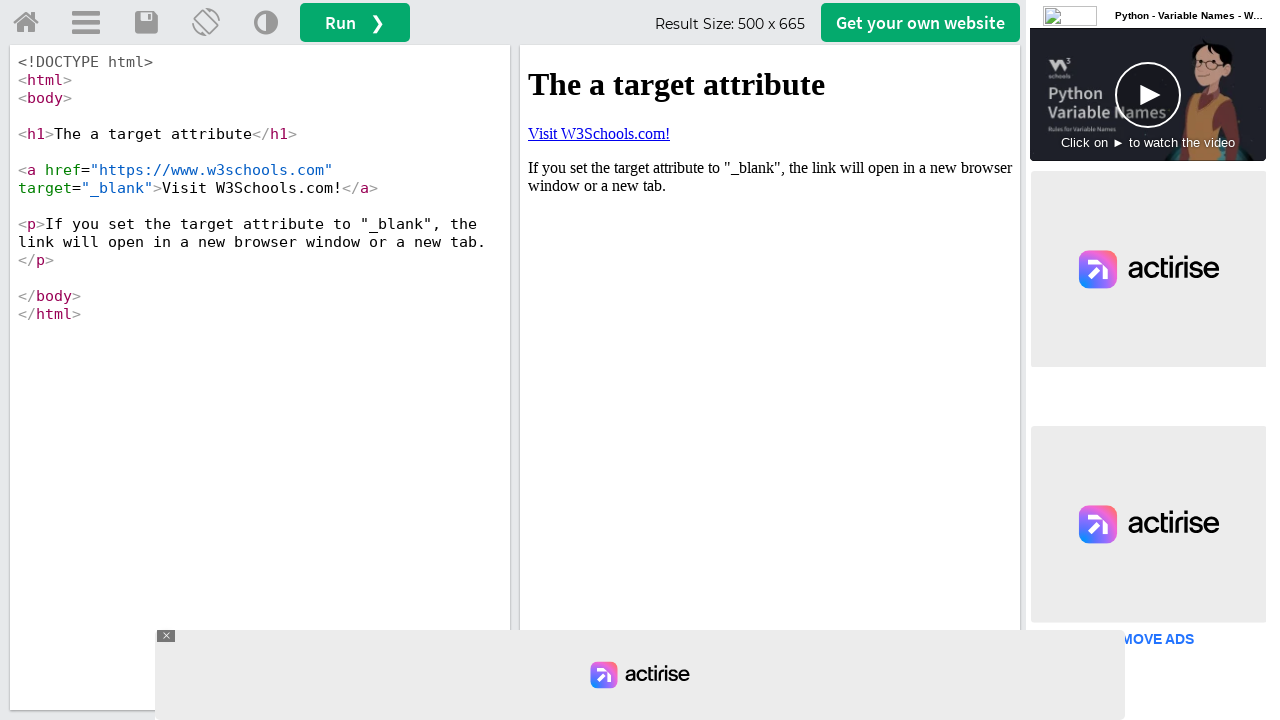

Waited for child page to fully load
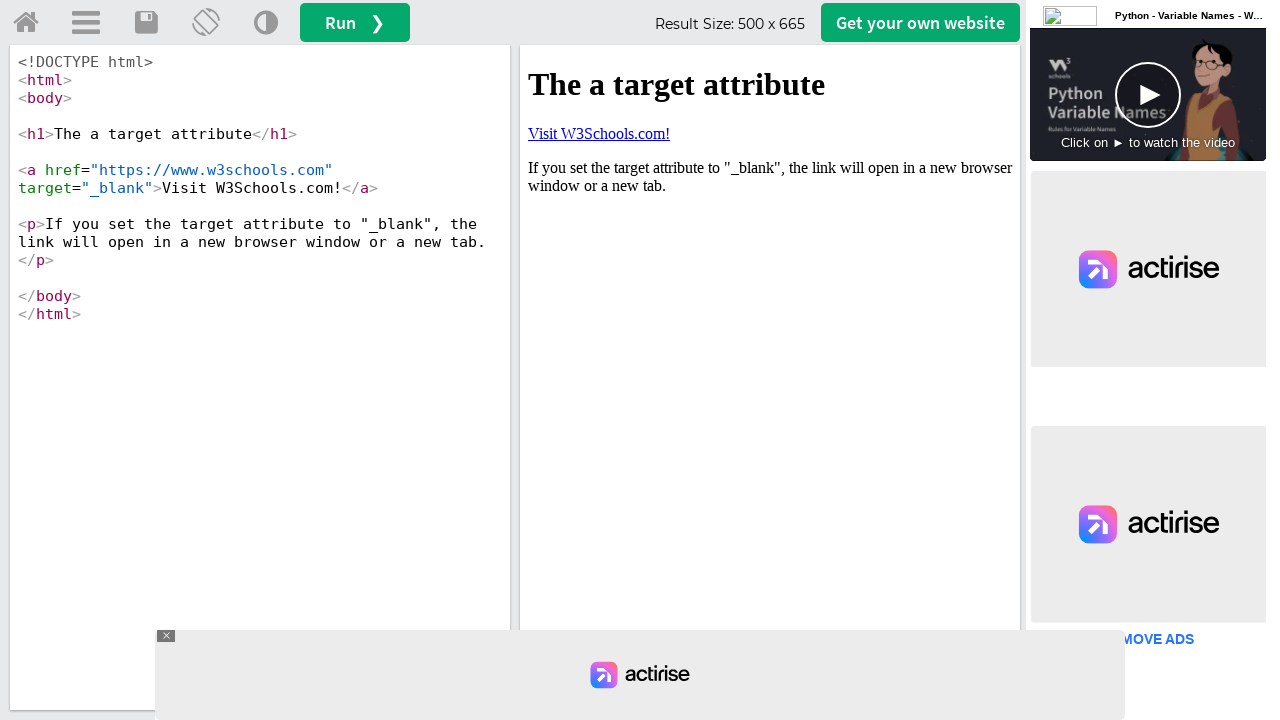

Counted all links in child window: 797 links found
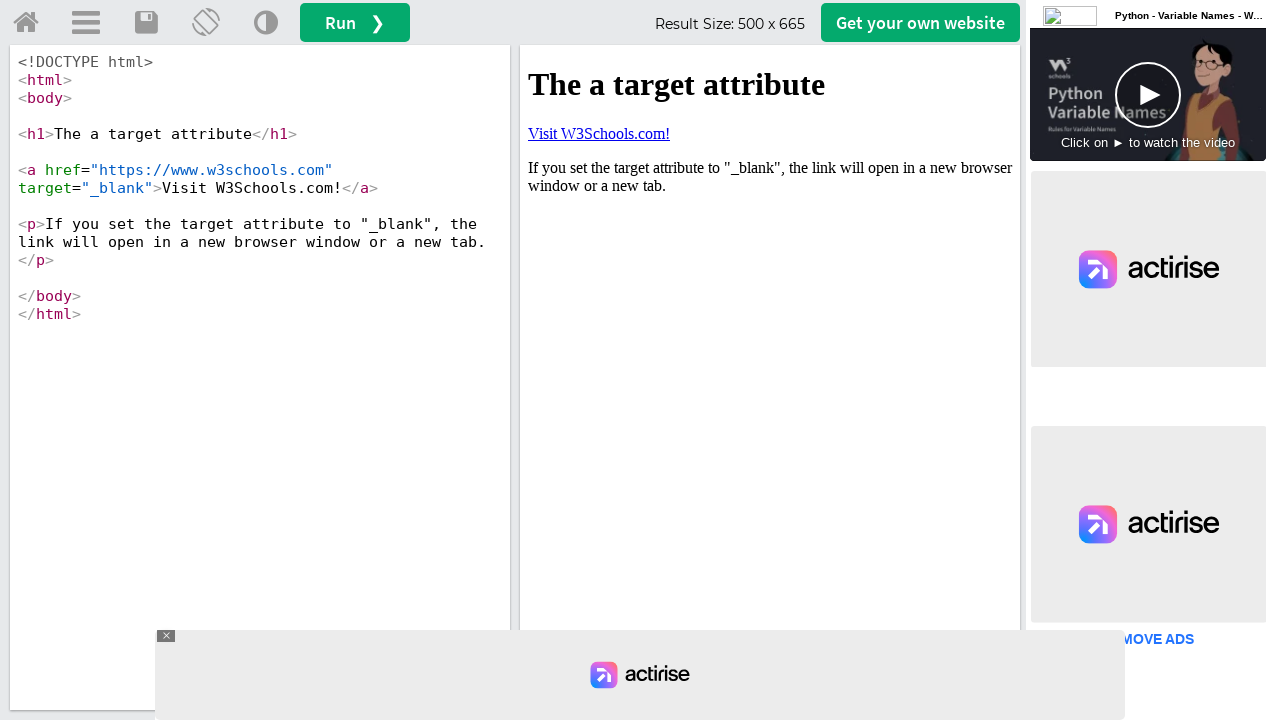

Retrieved parent window title: 'W3Schools Tryit Editor'
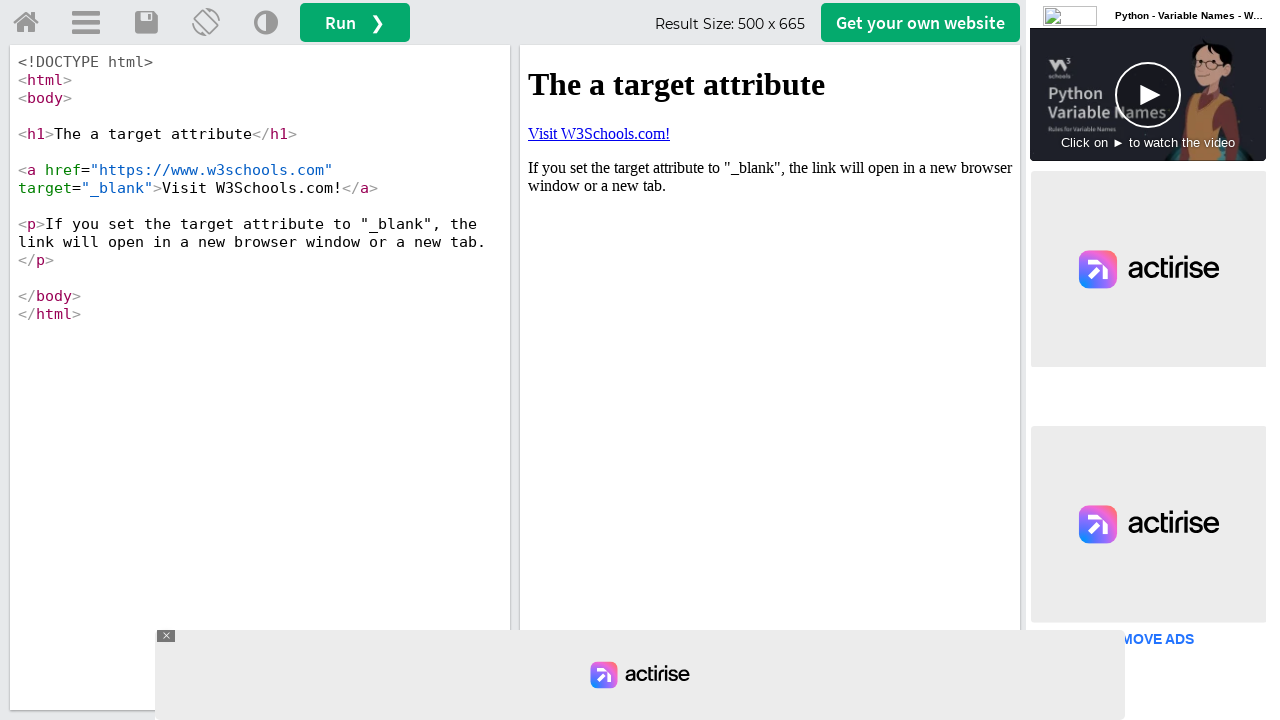

Closed child window
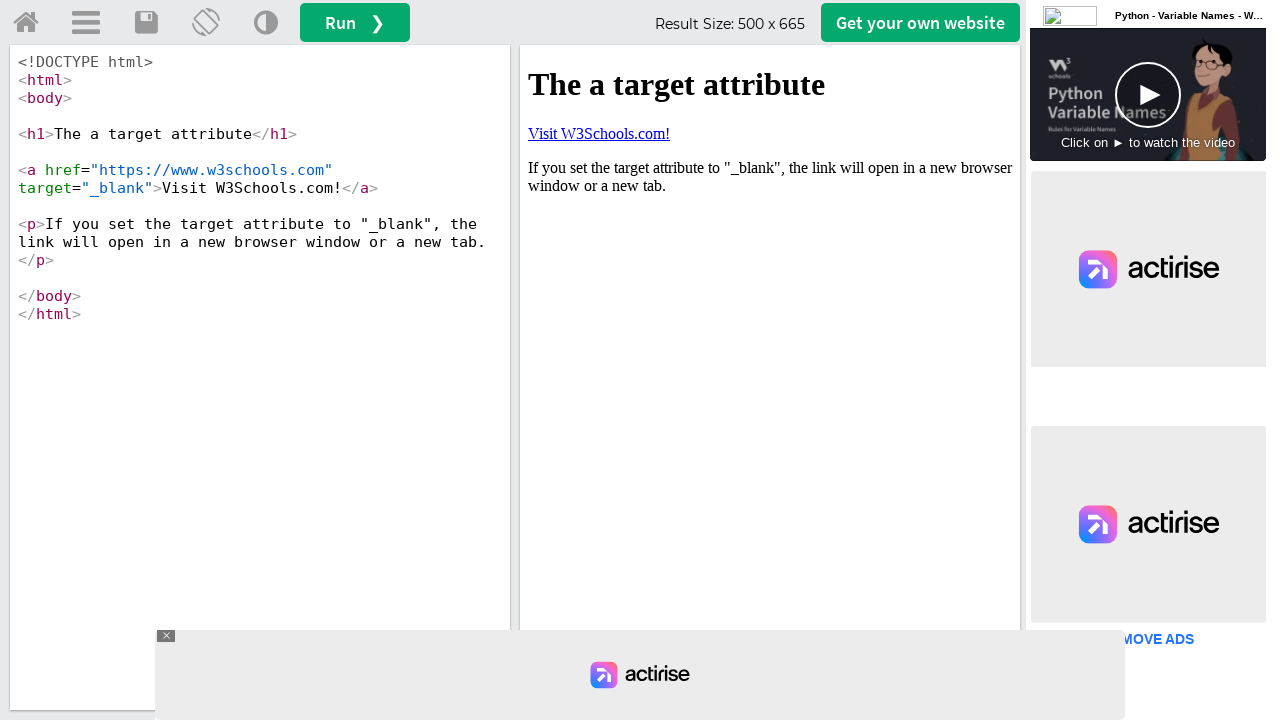

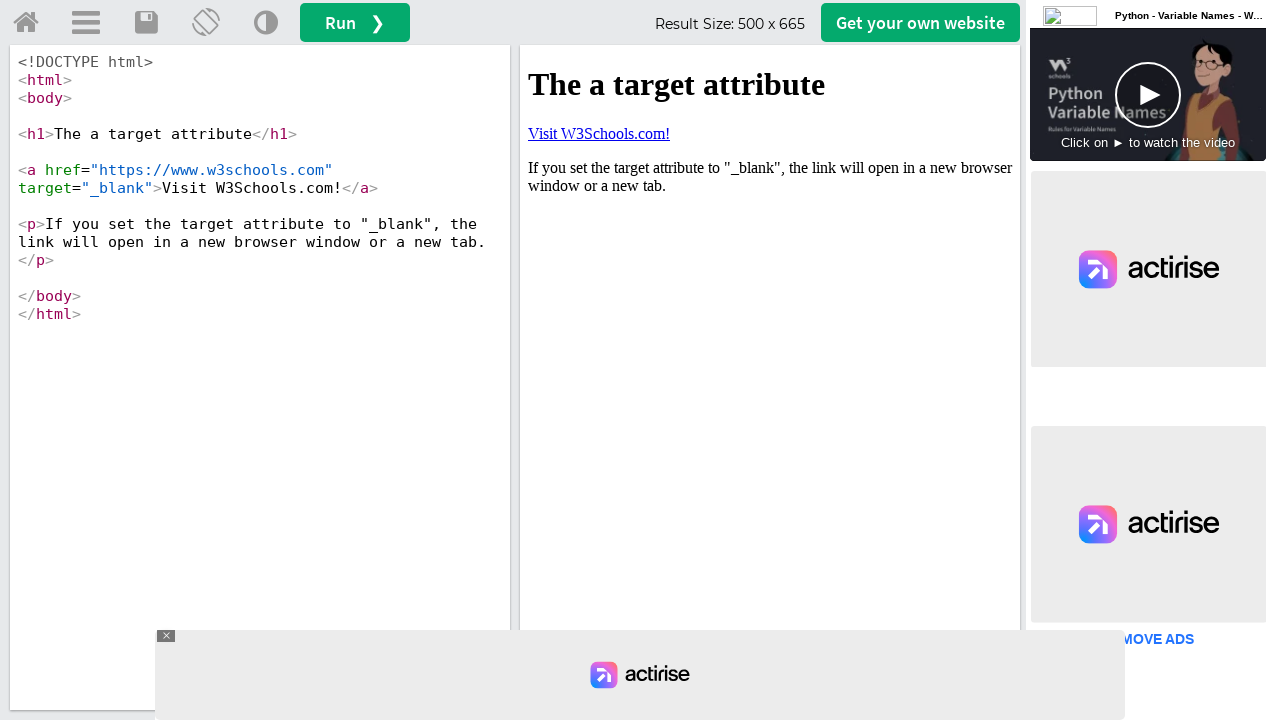